Tests the complete word analysis flow by entering a word in the search input and submitting to see analysis results

Starting URL: https://vibescope-orpin.vercel.app

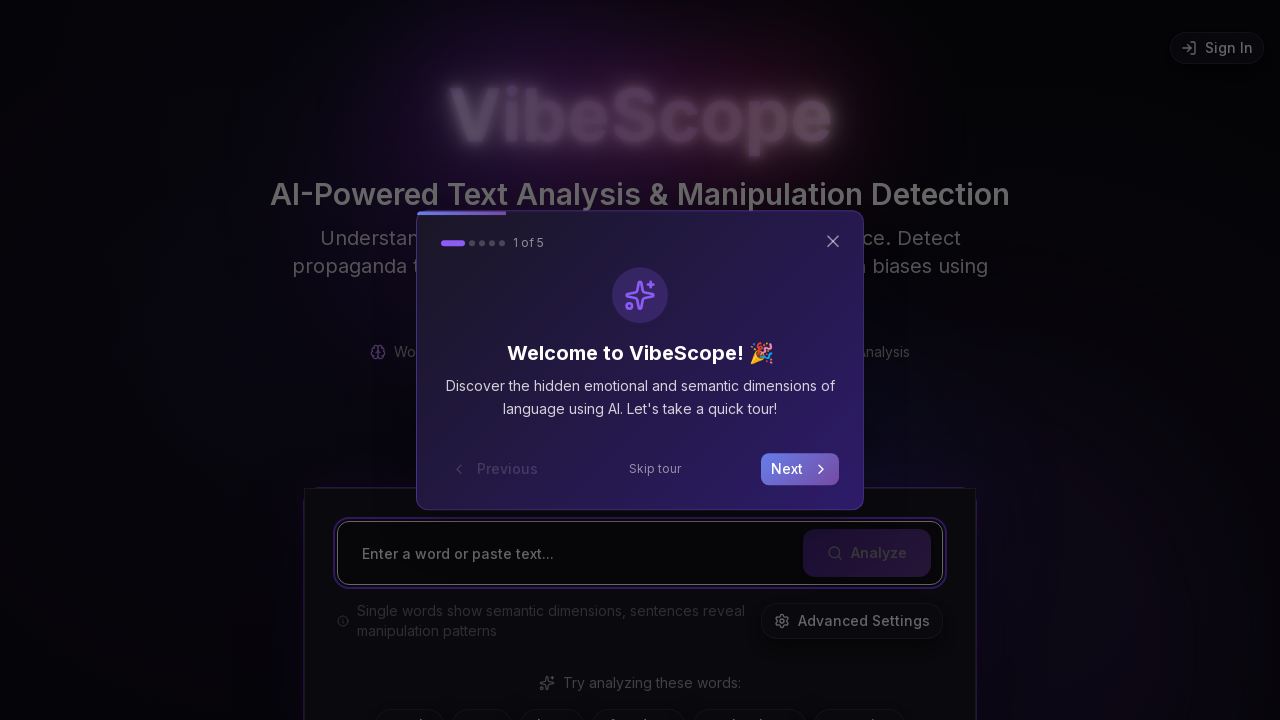

Page loaded and h1 element appeared
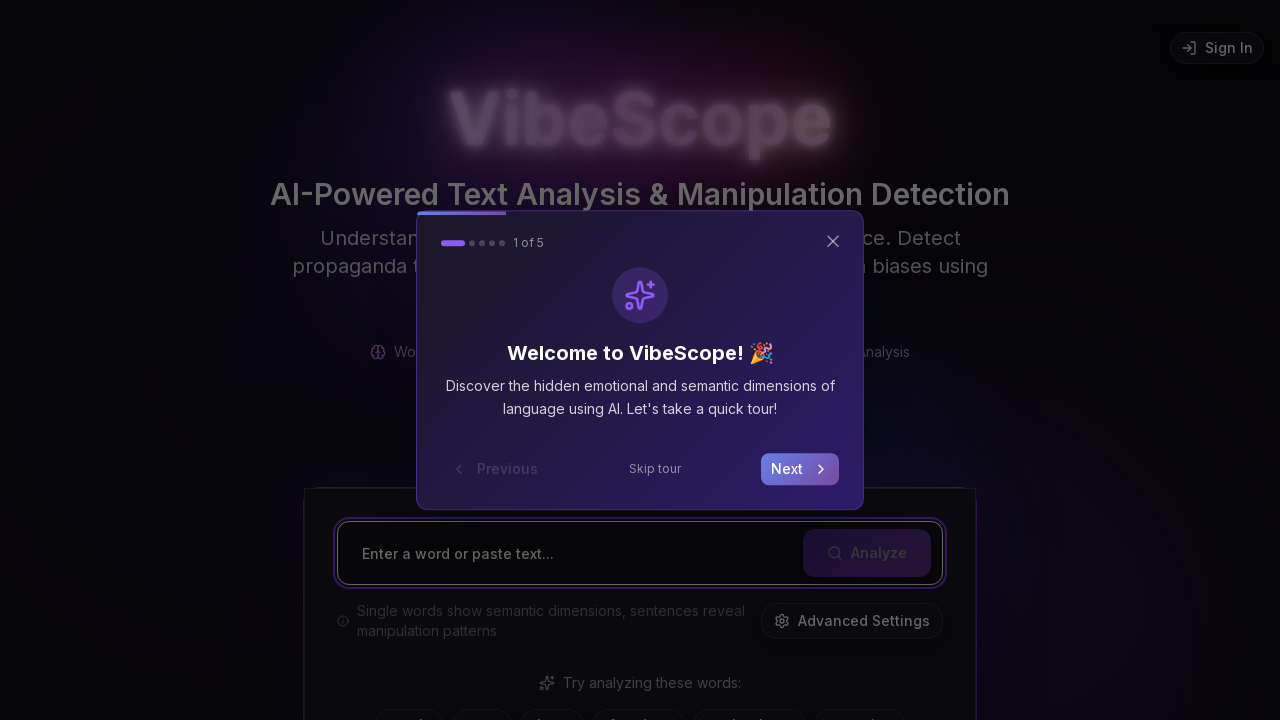

Located the text search input field
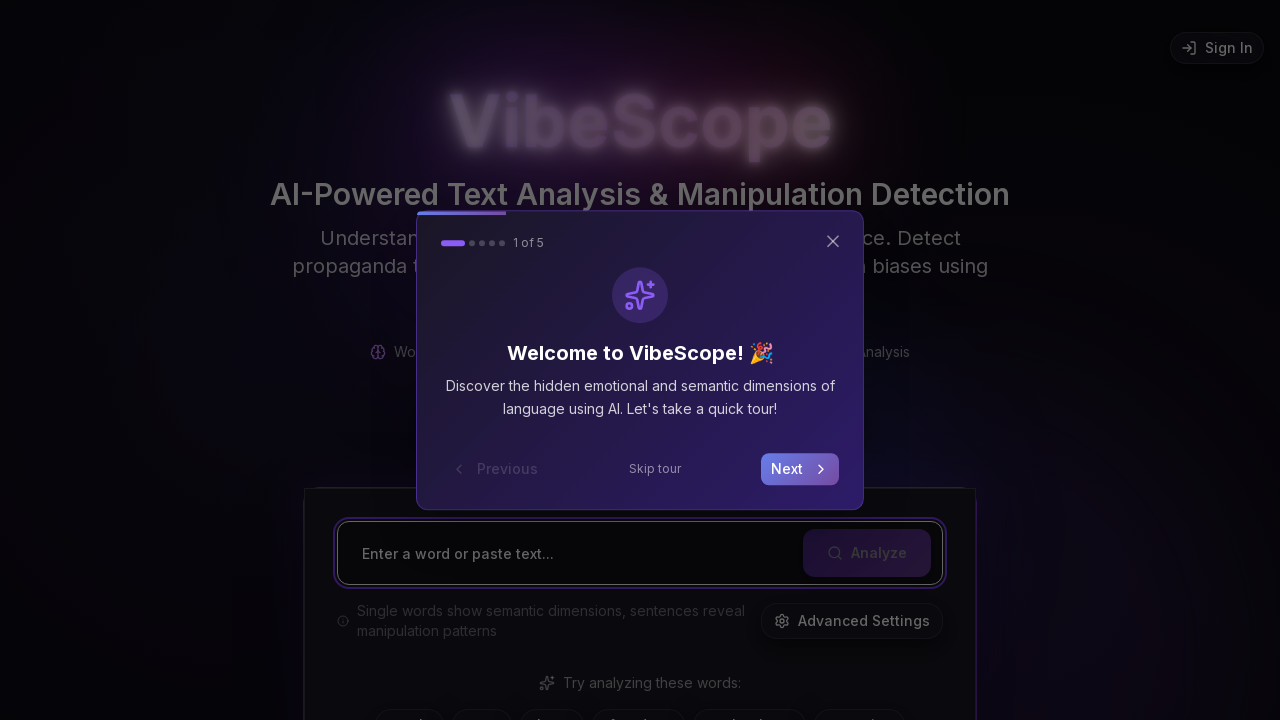

Filled search input with 'innovation' on input[type="text"] >> nth=0
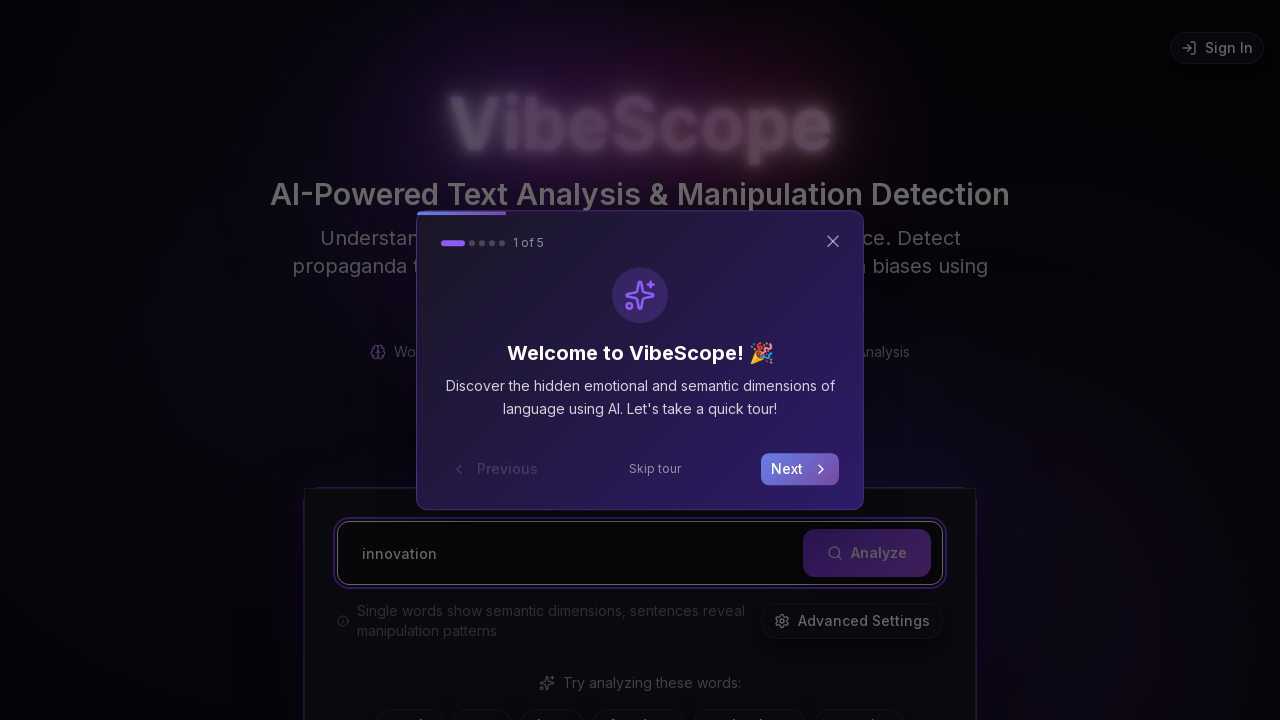

Pressed Enter to submit word analysis search on input[type="text"] >> nth=0
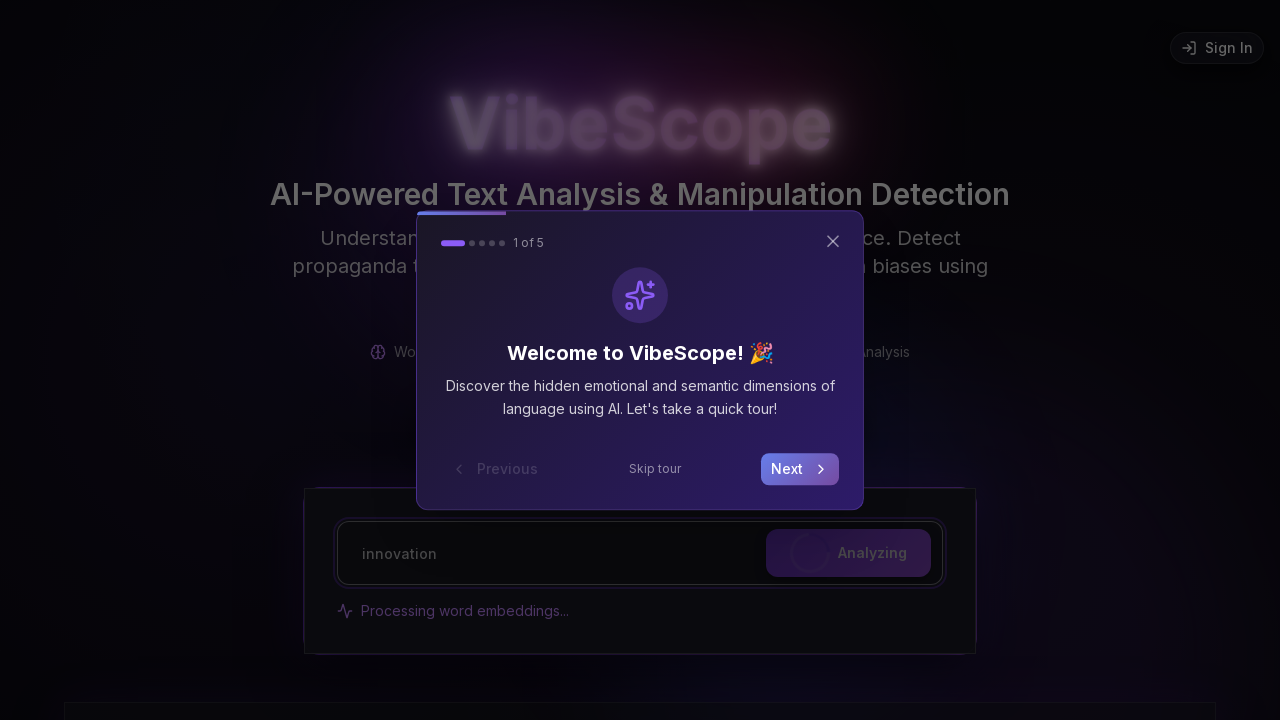

Word analysis results loaded and displayed
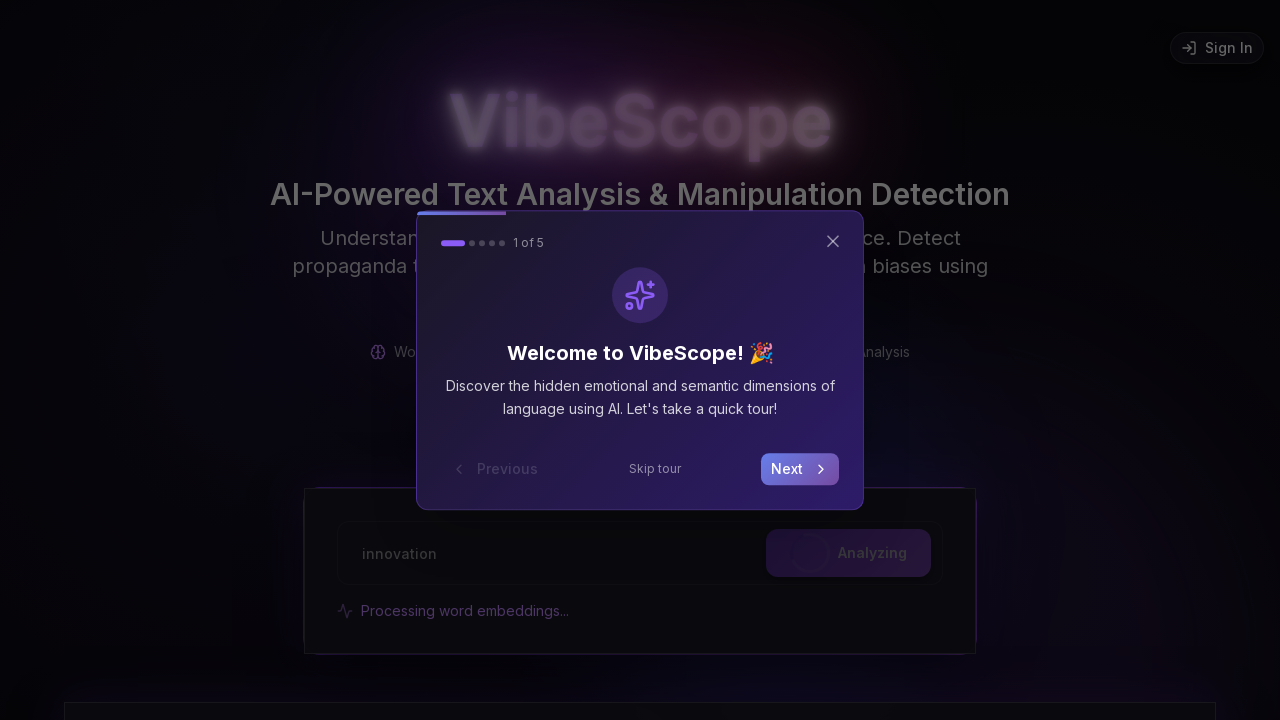

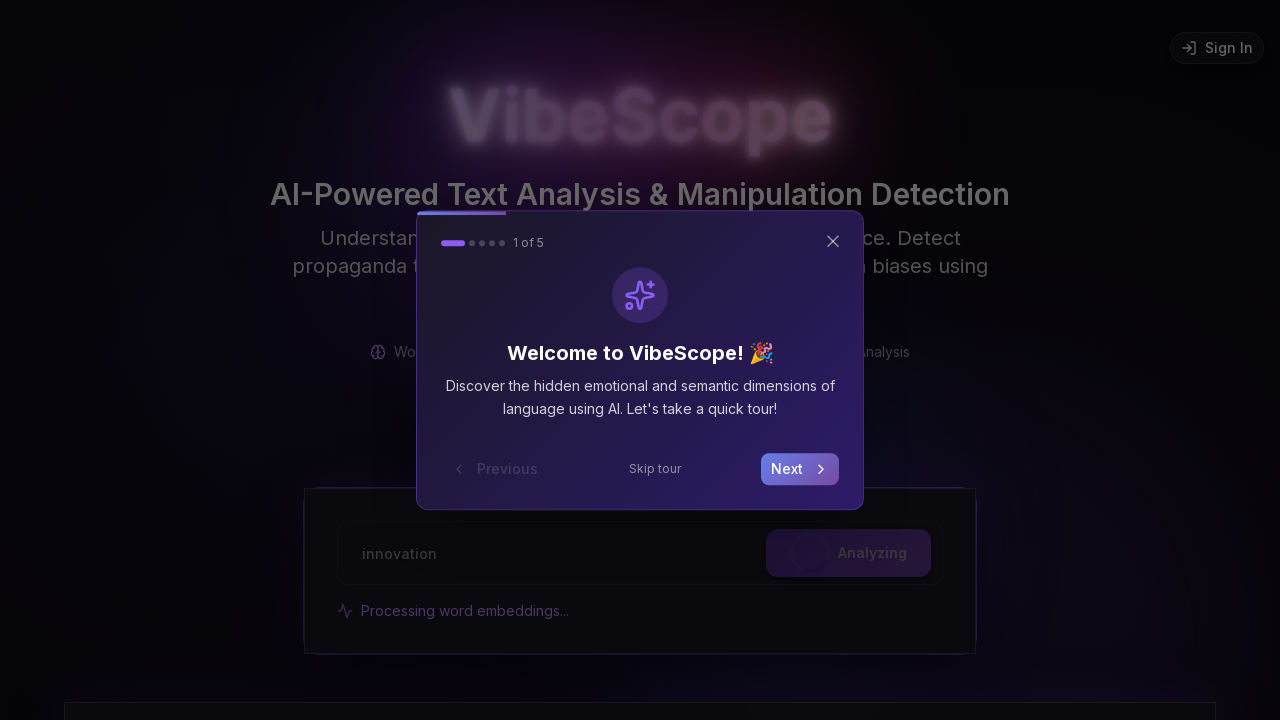